Navigates to walla.co.il and verifies the page loads successfully by checking the page title

Starting URL: http://www.walla.co.il

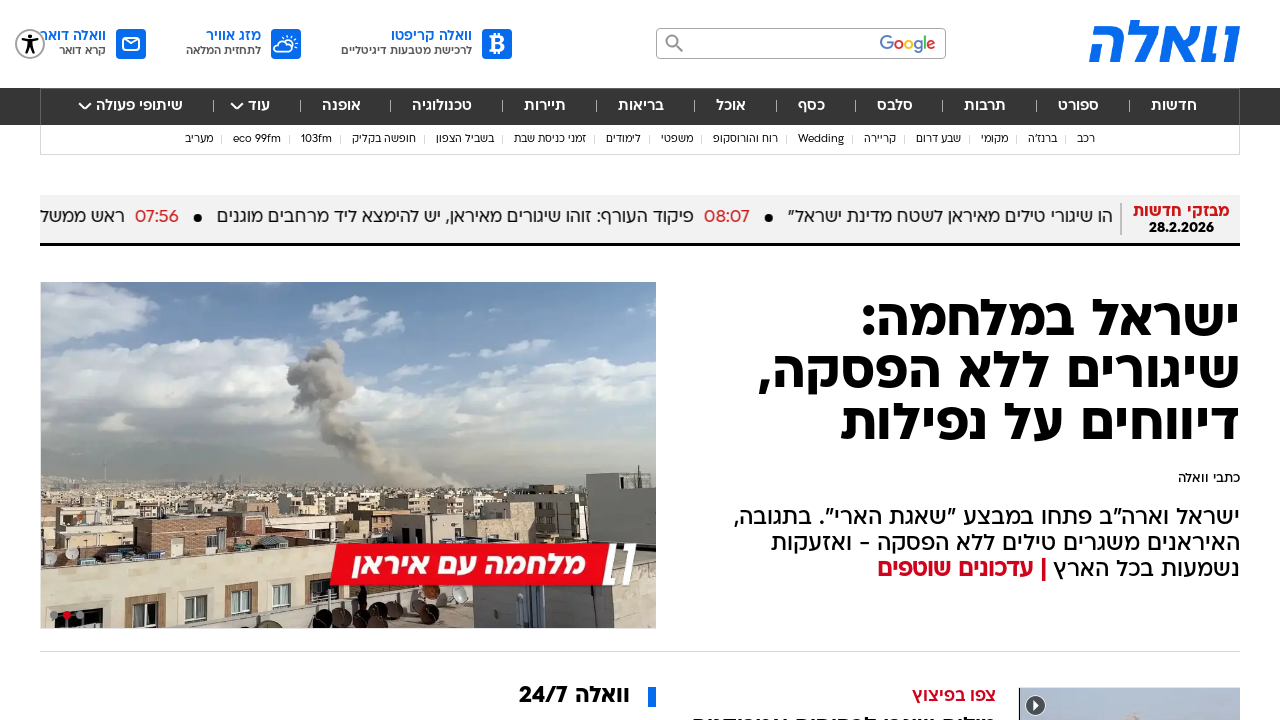

Waited for page to reach domcontentloaded state
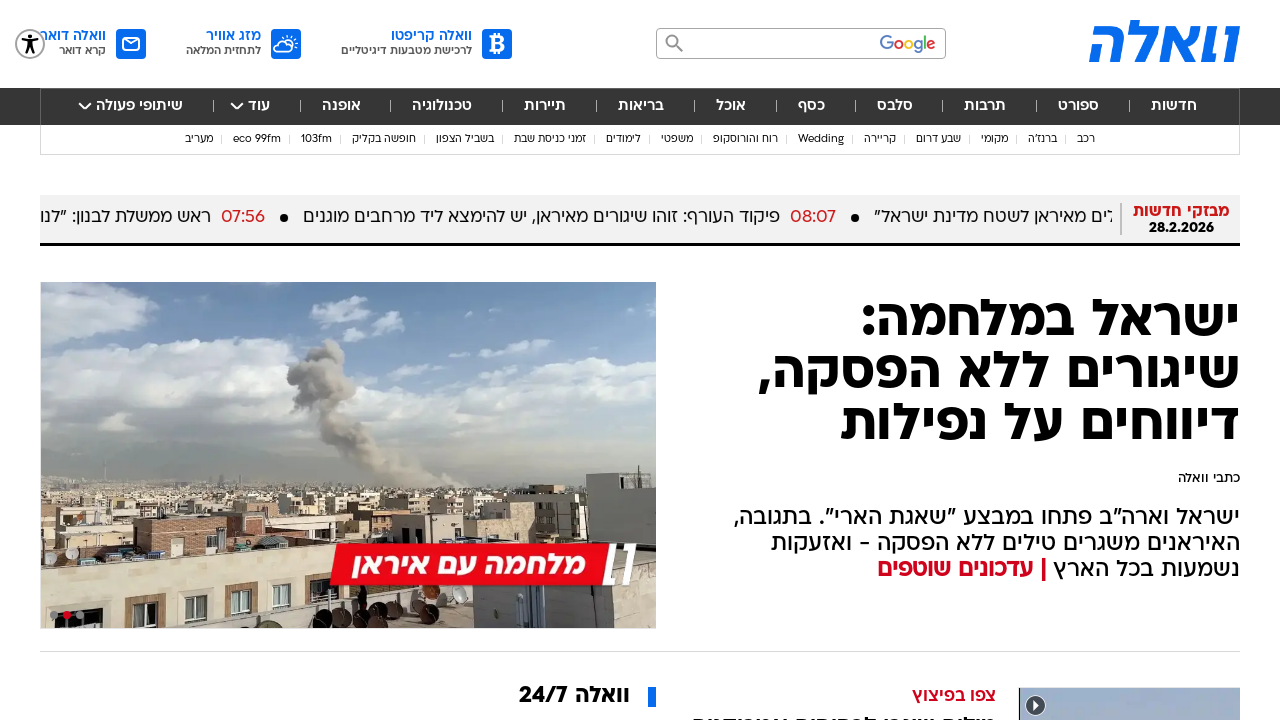

Retrieved page title: וואלה חדשות. ספורט. סלבס. אוכל - עדכונים ודיווחים שוטפים
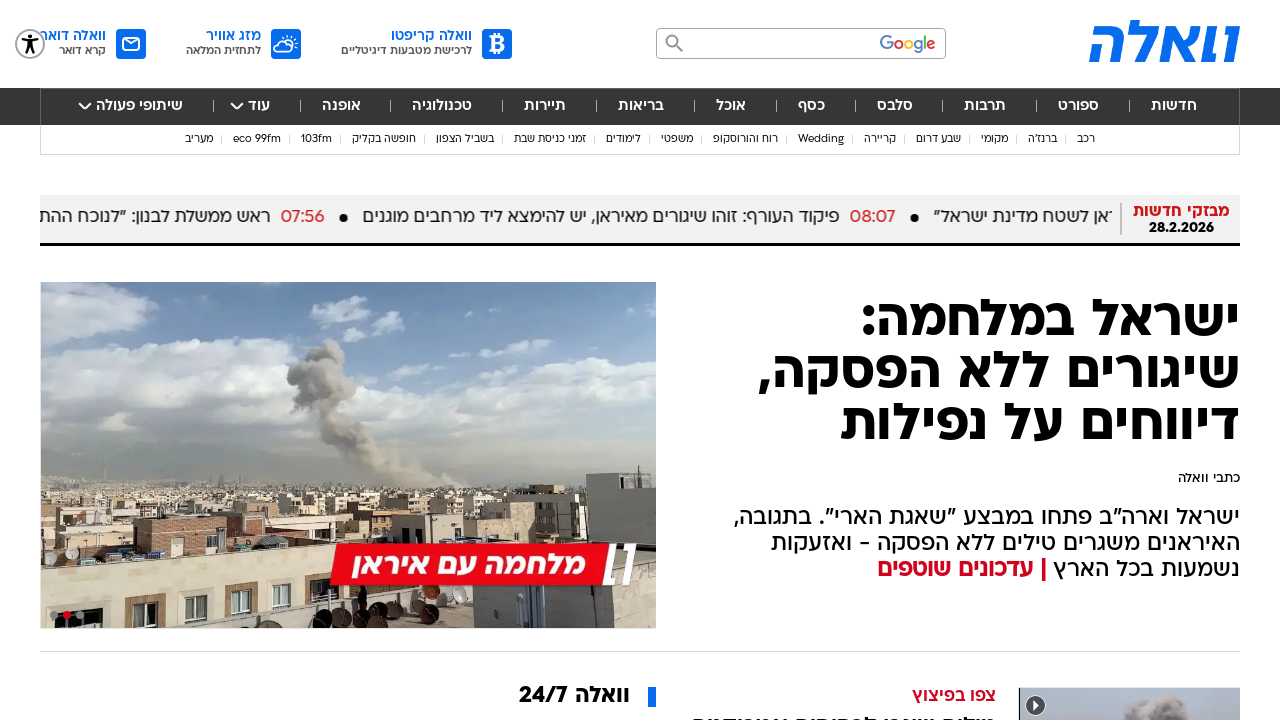

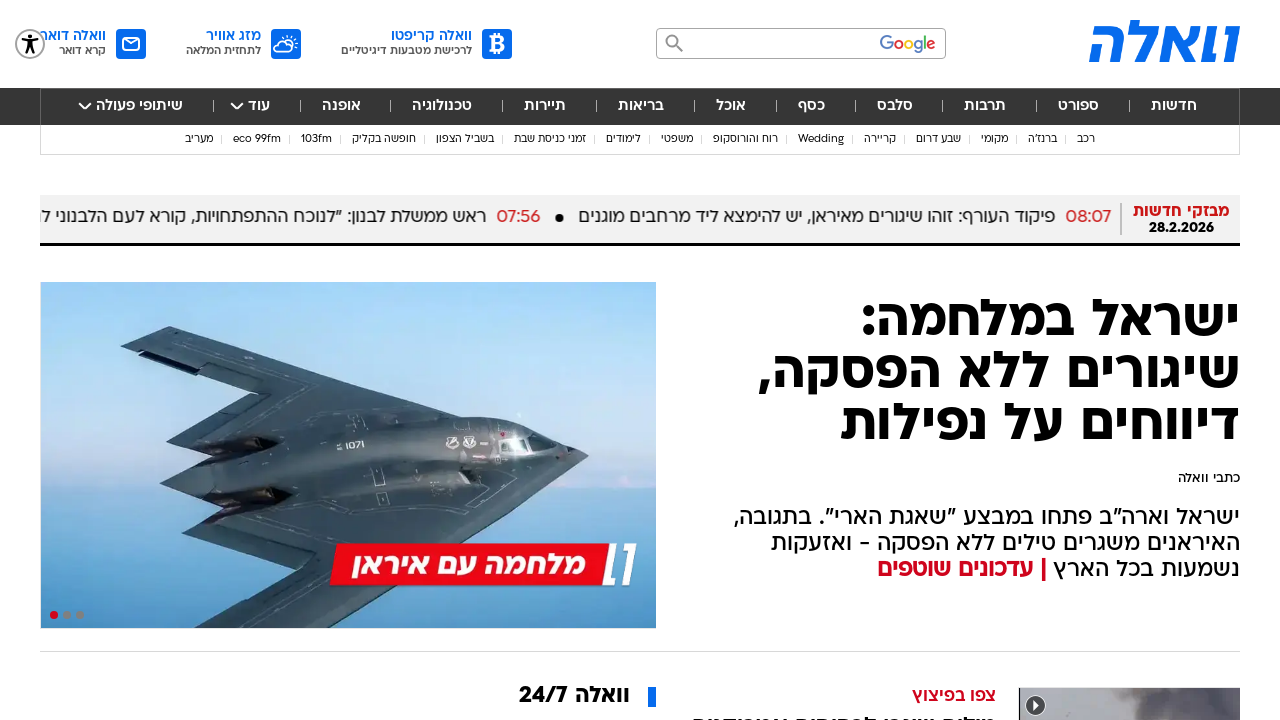